Creates a new paste on Pastebin by filling in the paste content, setting expiration to 10 minutes, adding a title, and clicking the create button

Starting URL: https://pastebin.com

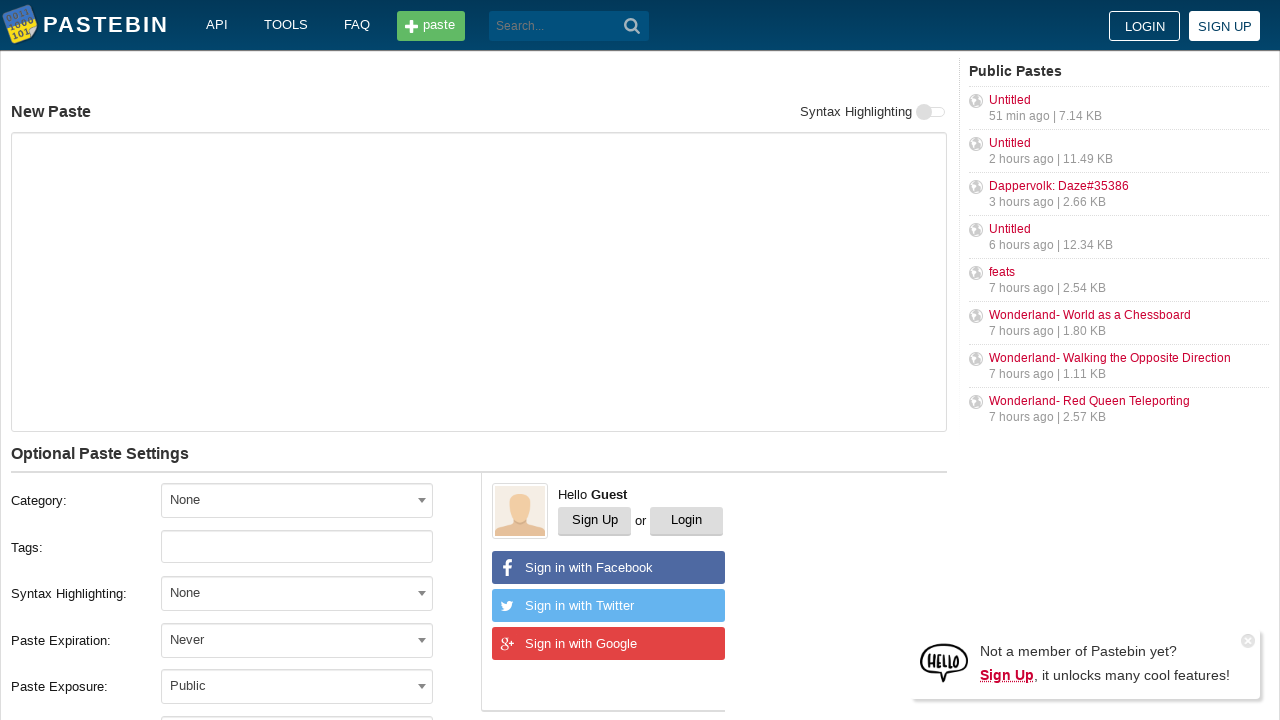

Filled paste content field with sample text on #postform-text
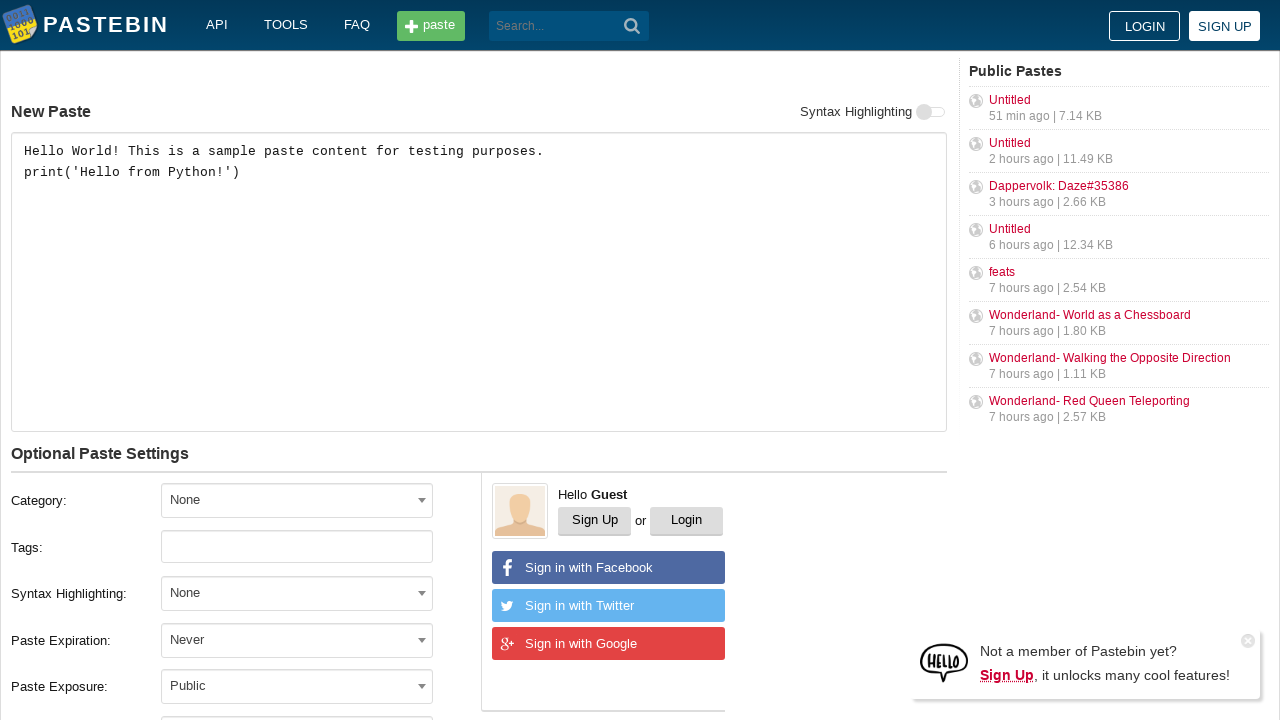

Clicked expiration dropdown to open options at (297, 640) on #select2-postform-expiration-container
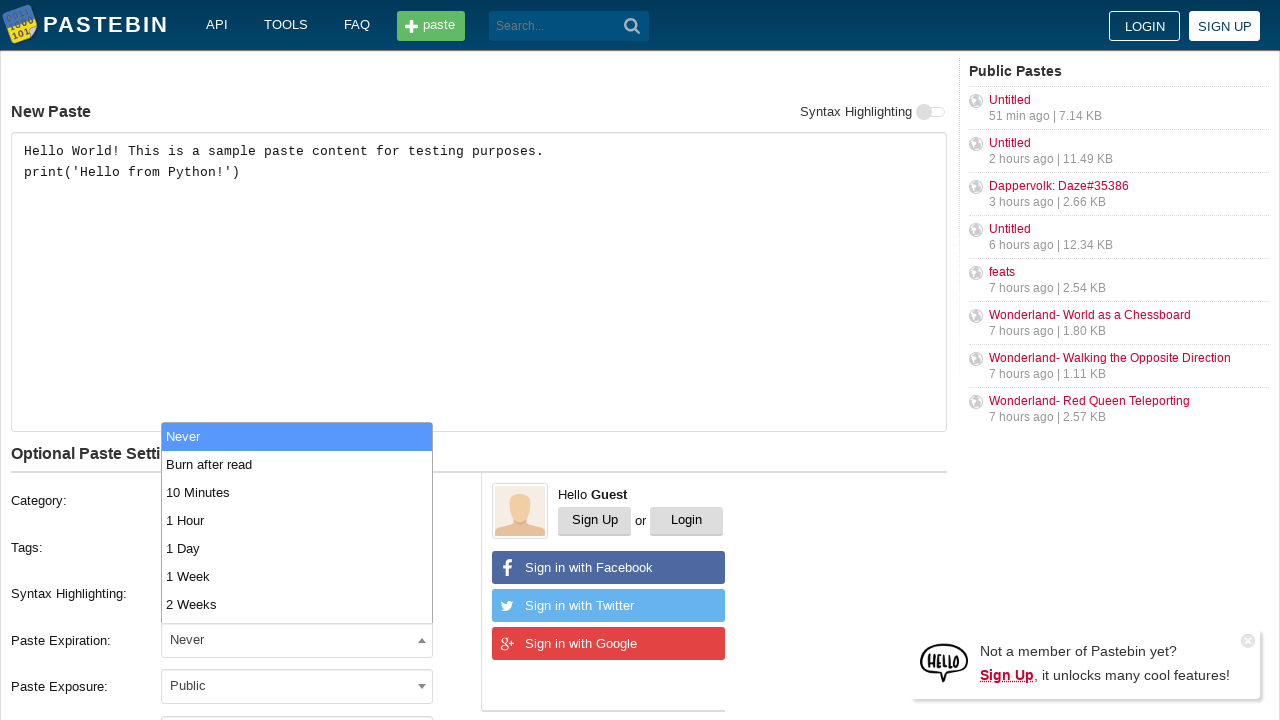

Selected '10 Minutes' expiration option at (297, 492) on xpath=//li[text()='10 Minutes']
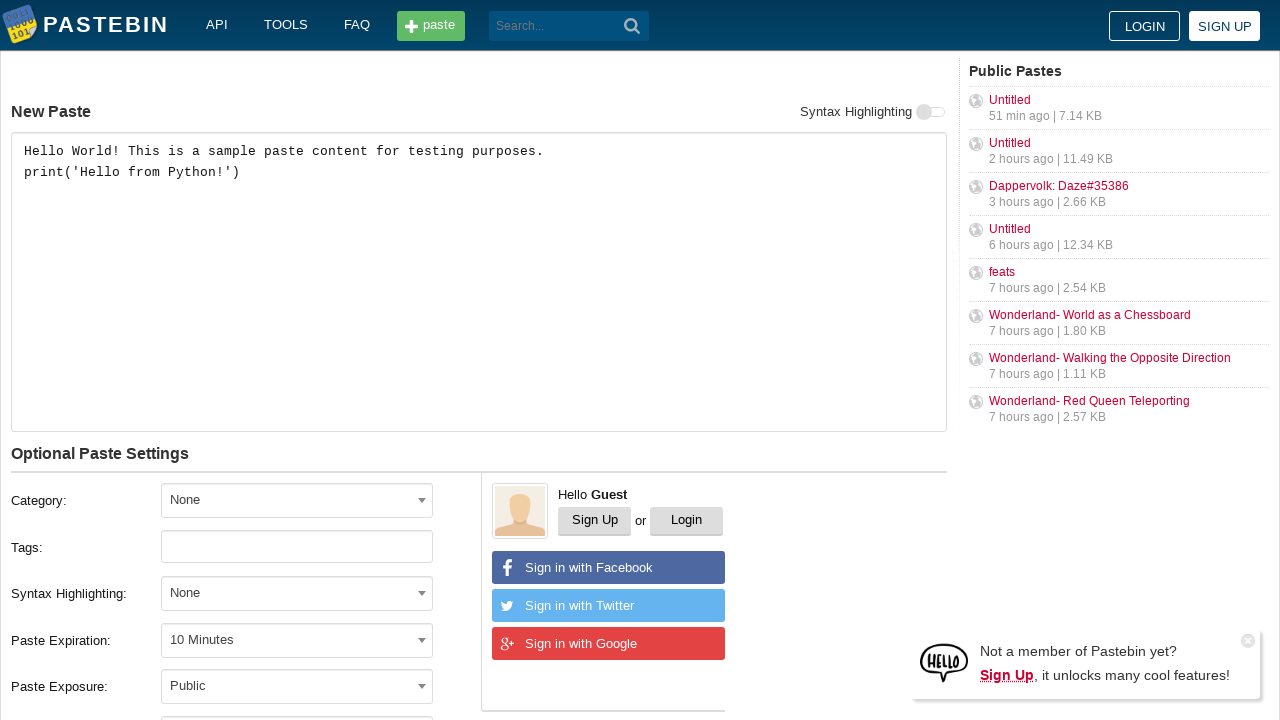

Filled paste title field with 'My Test Paste - Sample Code' on #postform-name
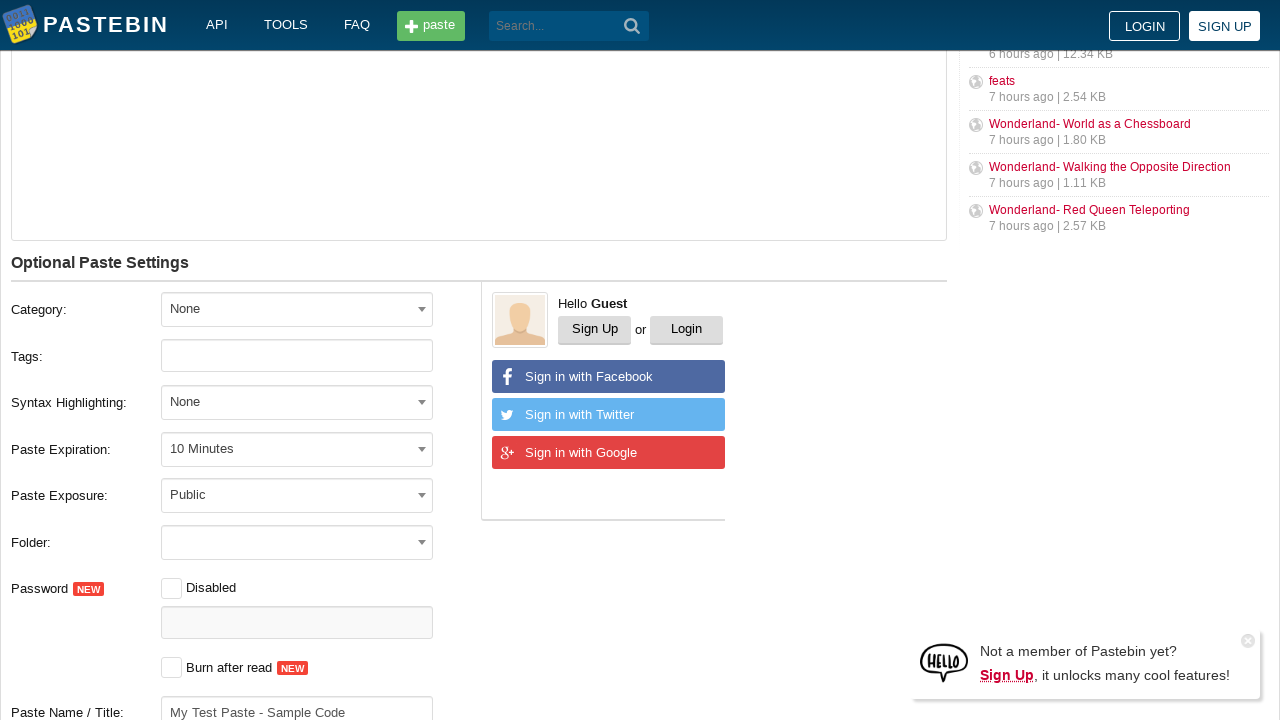

Clicked 'Create New Paste' button to submit the paste at (240, 400) on xpath=//button[text()='Create New Paste']
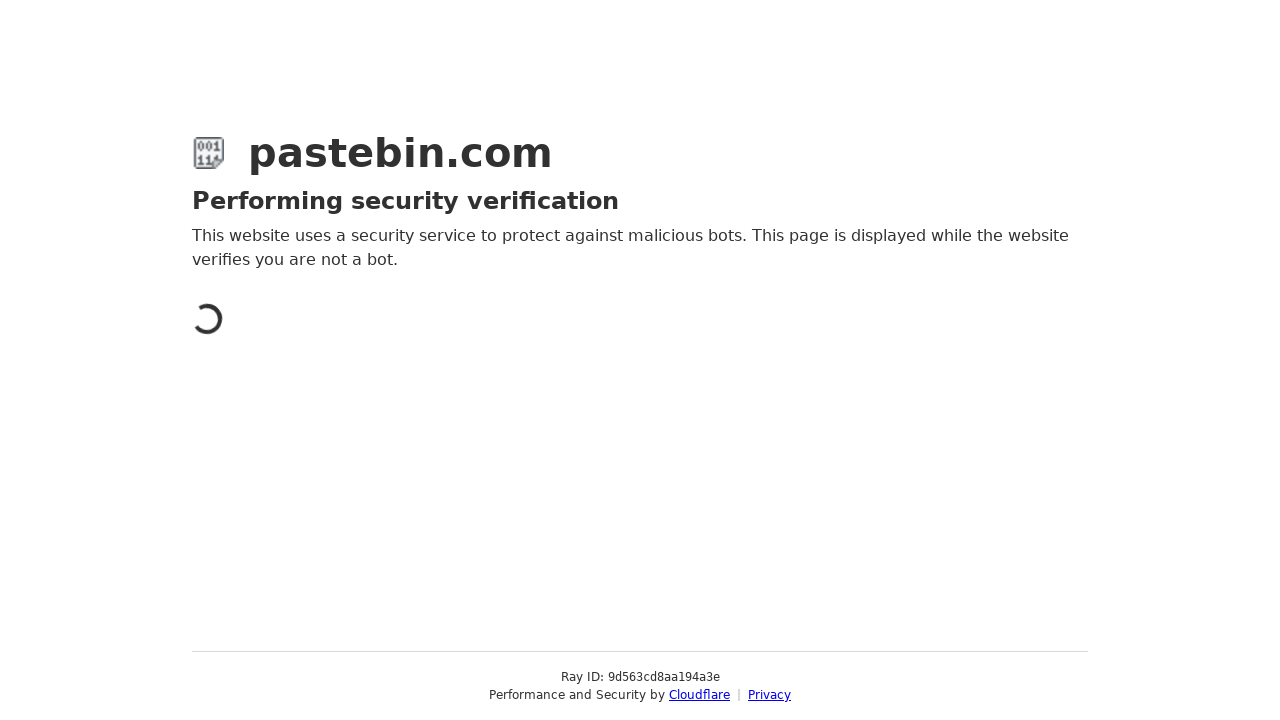

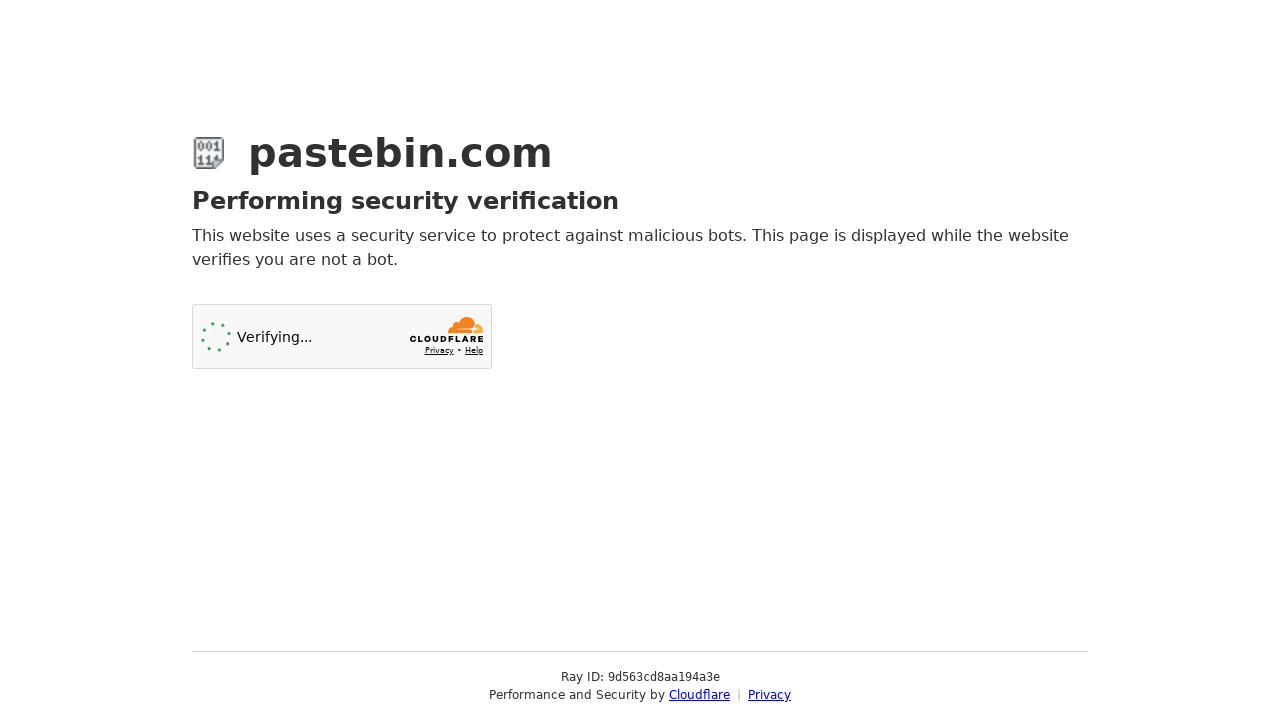